Tests dynamic content loading by clicking Start button and verifying that "Hello World!" text becomes visible after loading

Starting URL: https://the-internet.herokuapp.com/dynamic_loading/1

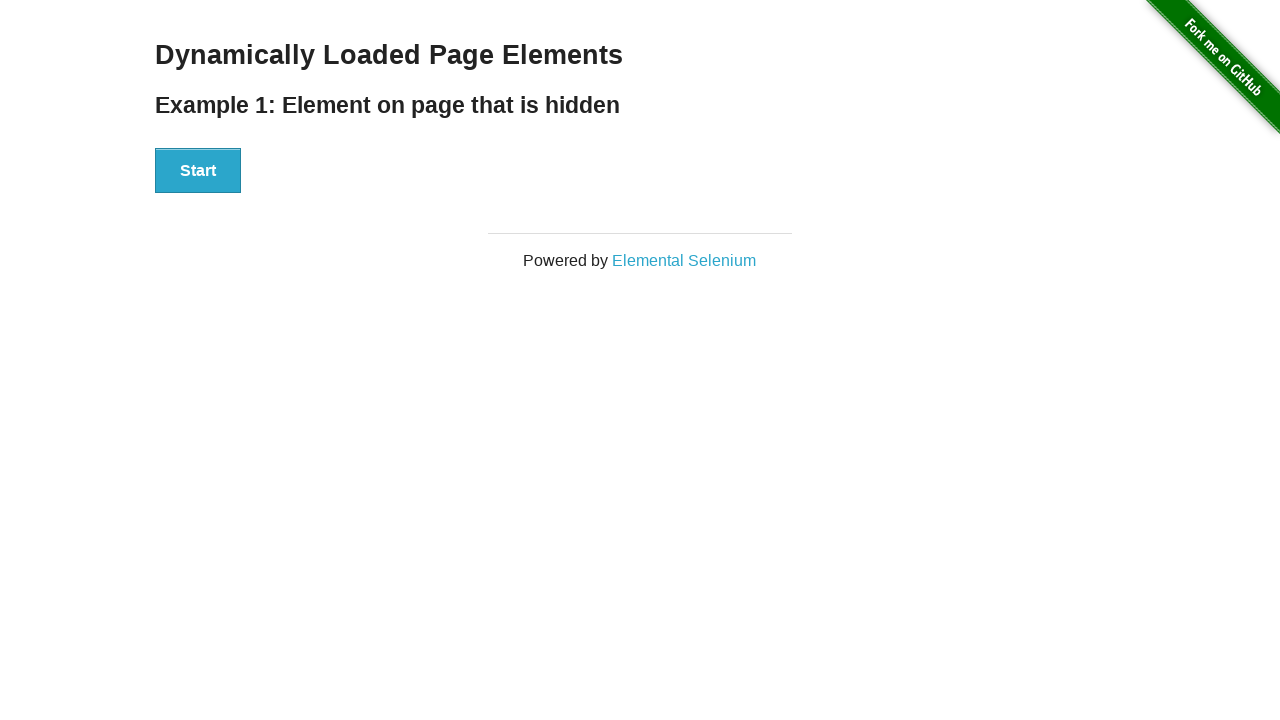

Clicked Start button to trigger dynamic content loading at (198, 171) on button:text('Start')
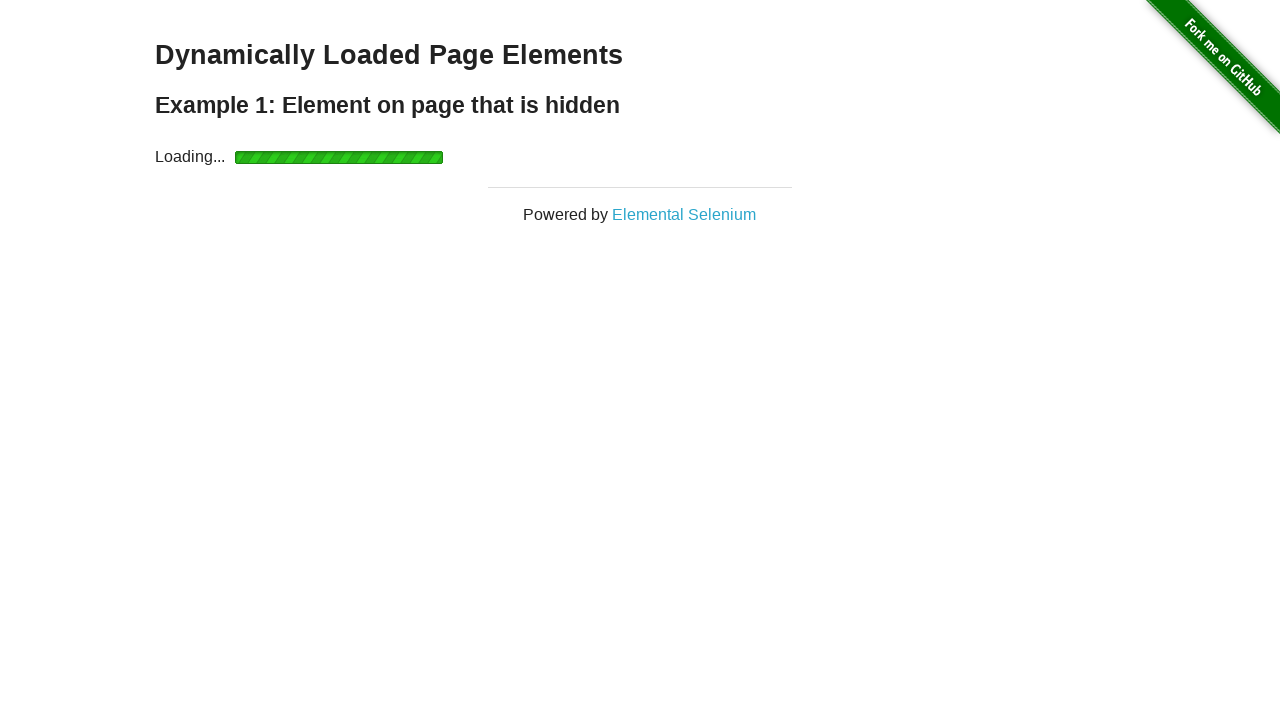

Waited for 'Hello World!' text to become visible
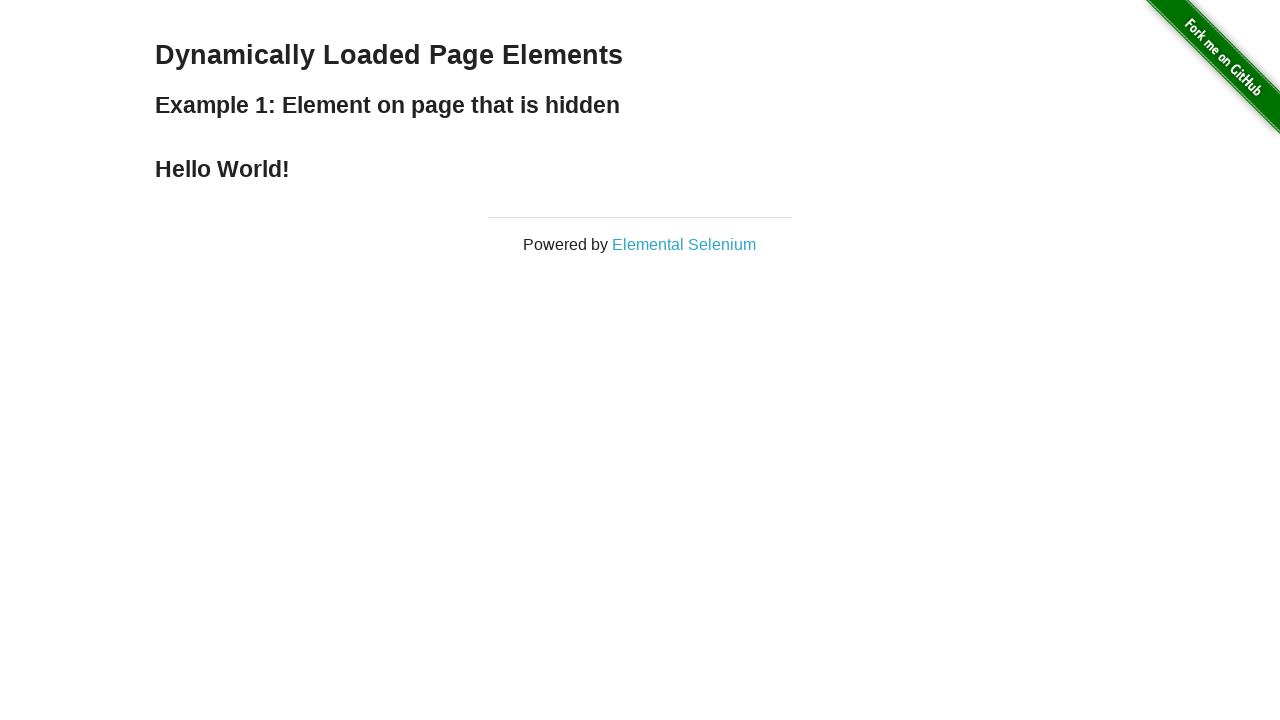

Located 'Hello World!' element
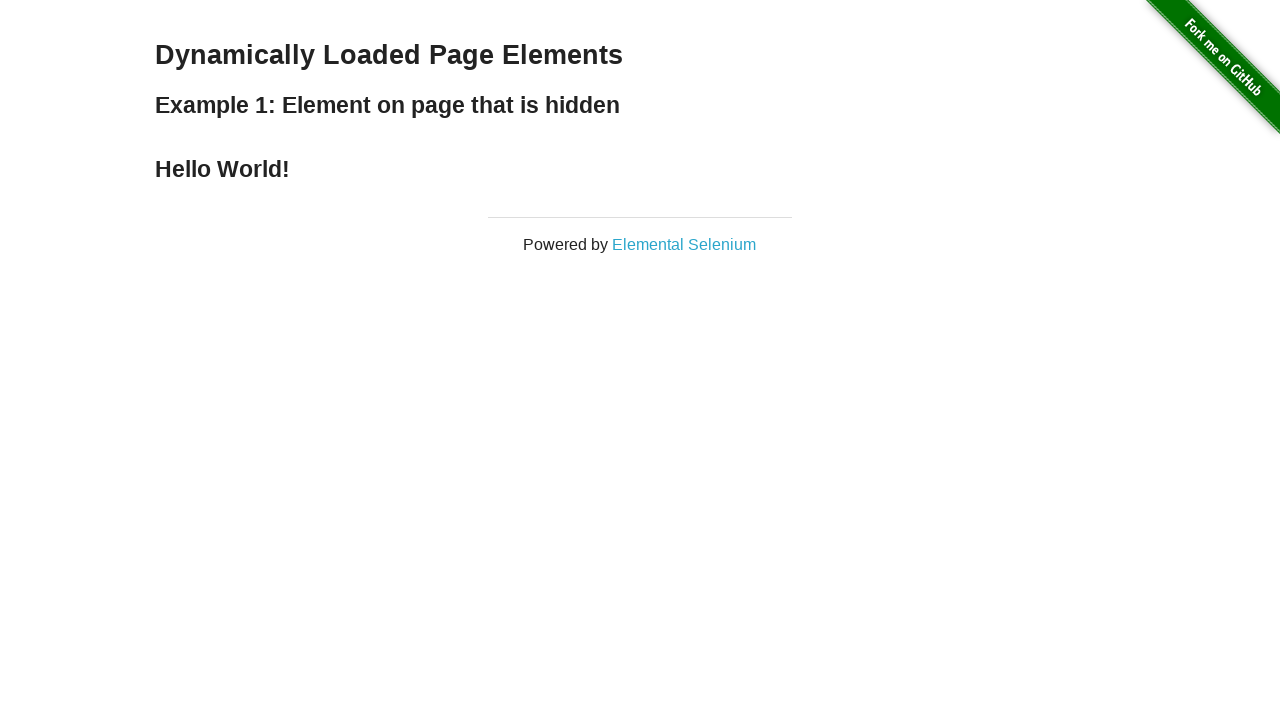

Verified that 'Hello World!' element is visible
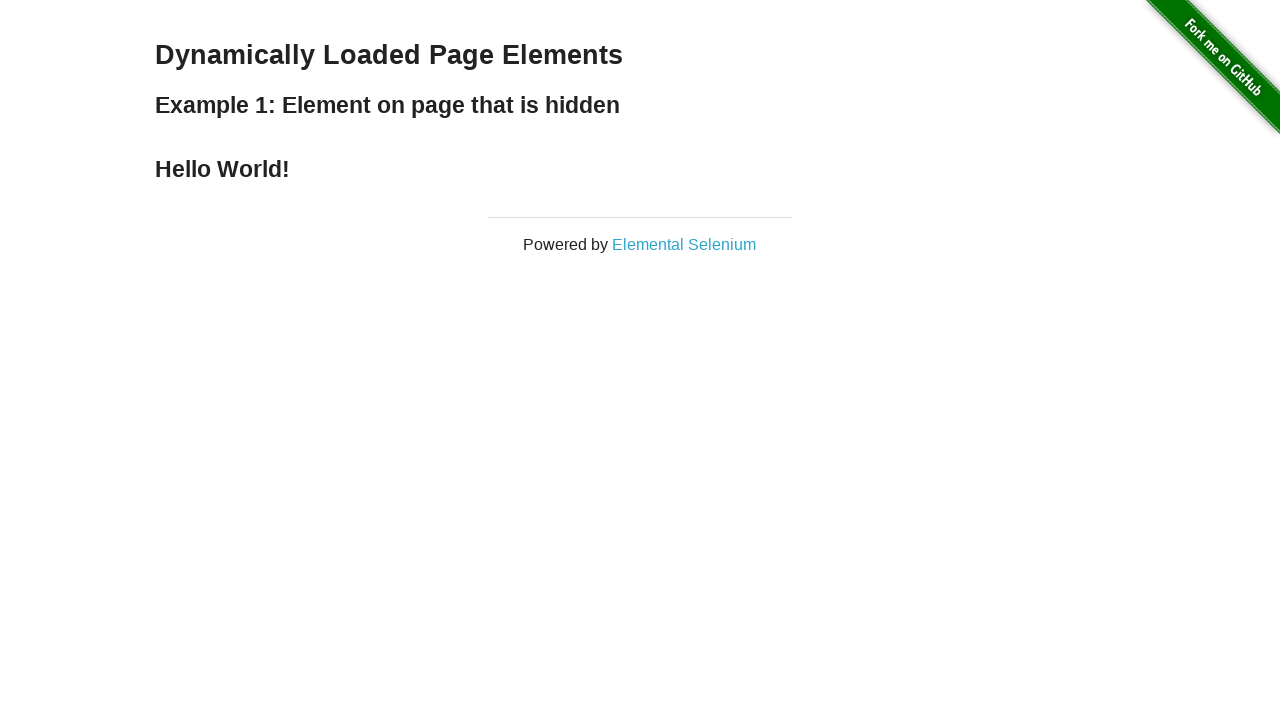

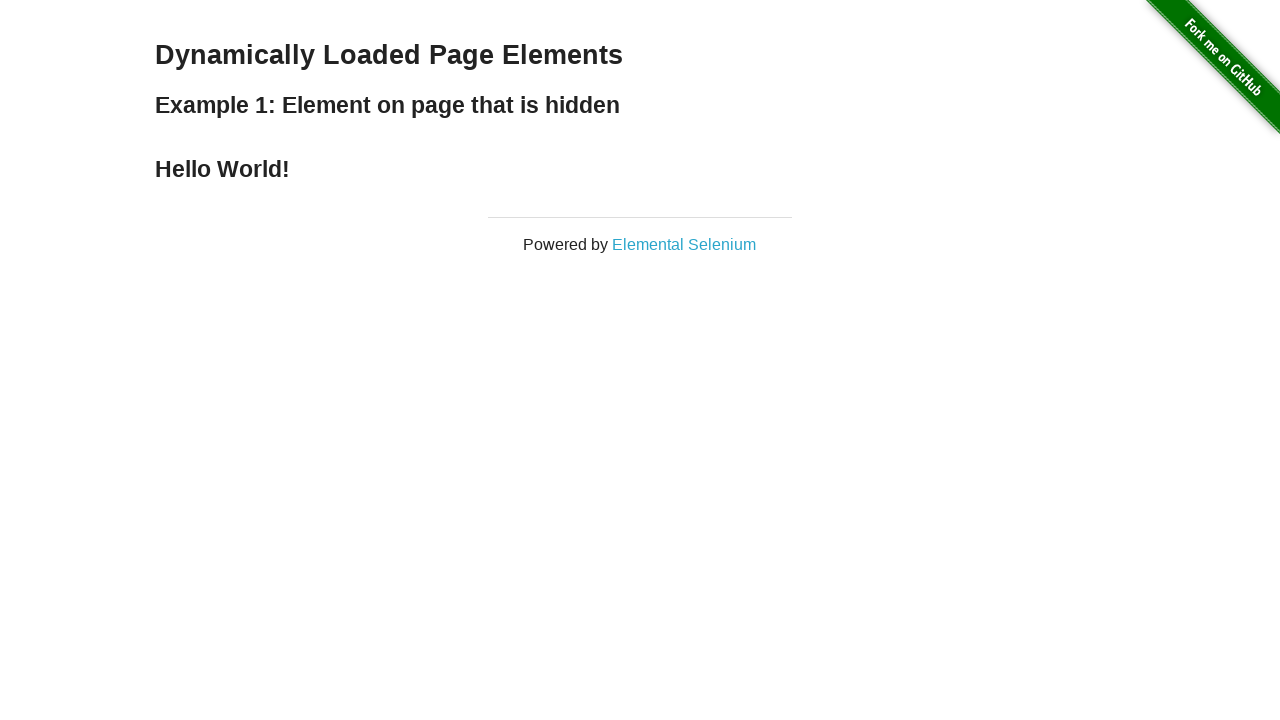